Tests a text box form by filling in user name, email, current address, and permanent address fields on the DemoQA practice site

Starting URL: https://demoqa.com/text-box

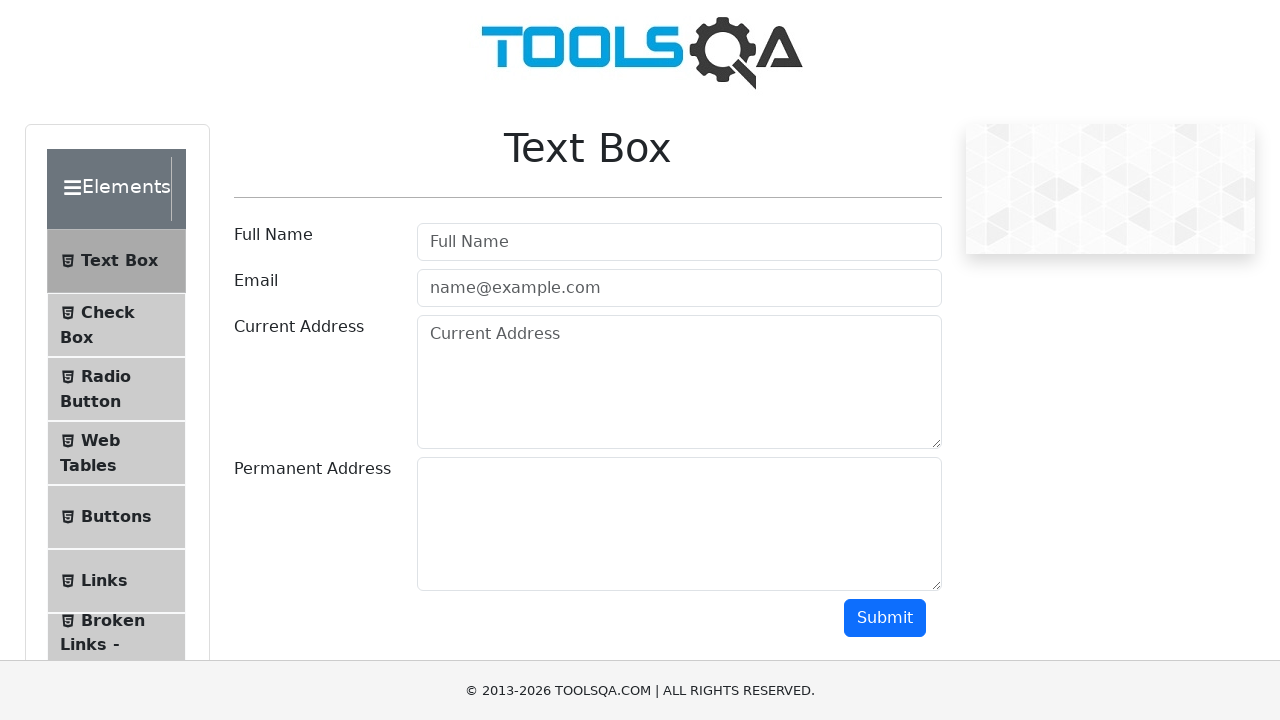

Filled user name field with 'Rajesh Kumar' on #userName
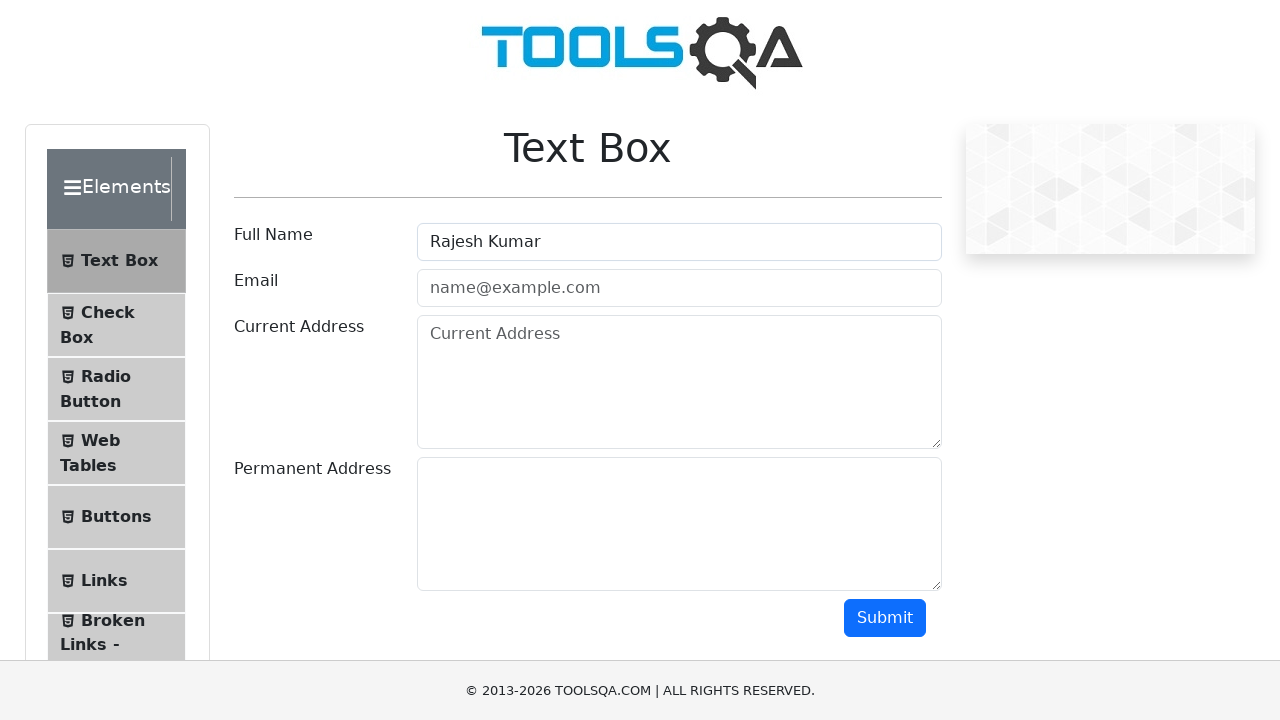

Filled email field with 'rajesh.kumar@example.com' on #userEmail
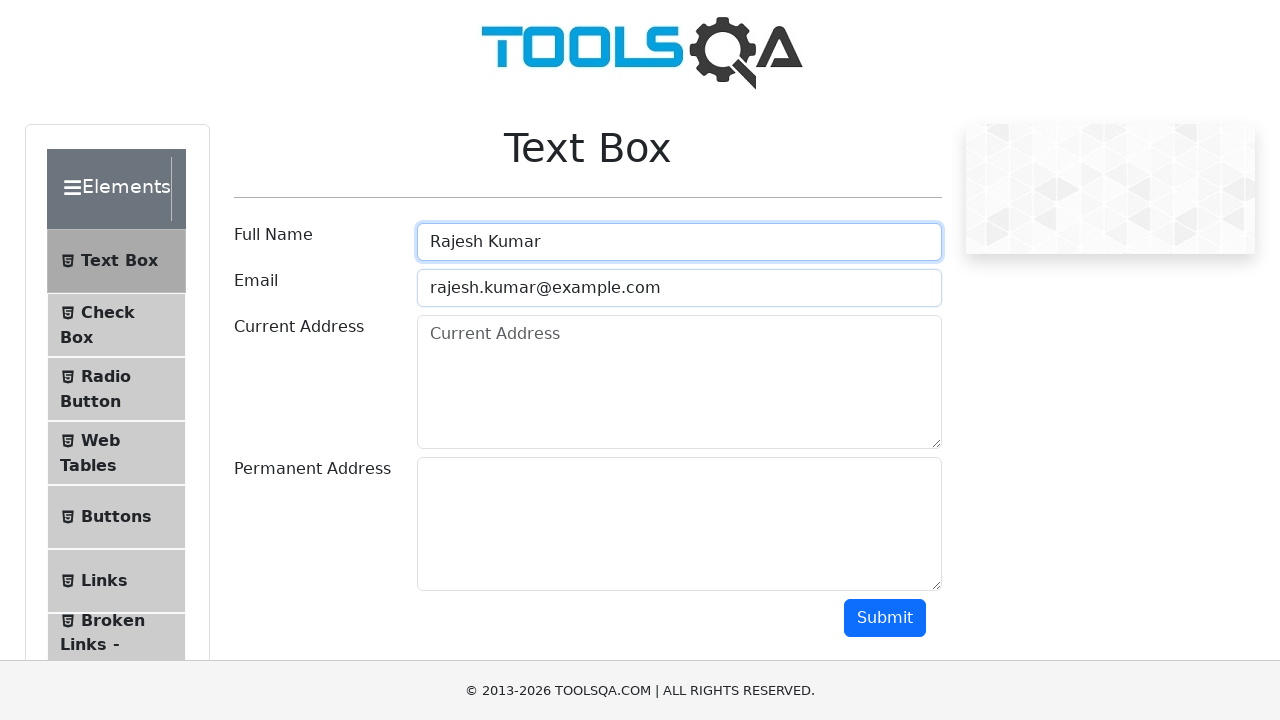

Filled current address field with 'Mumbai, Maharashtra' on #currentAddress
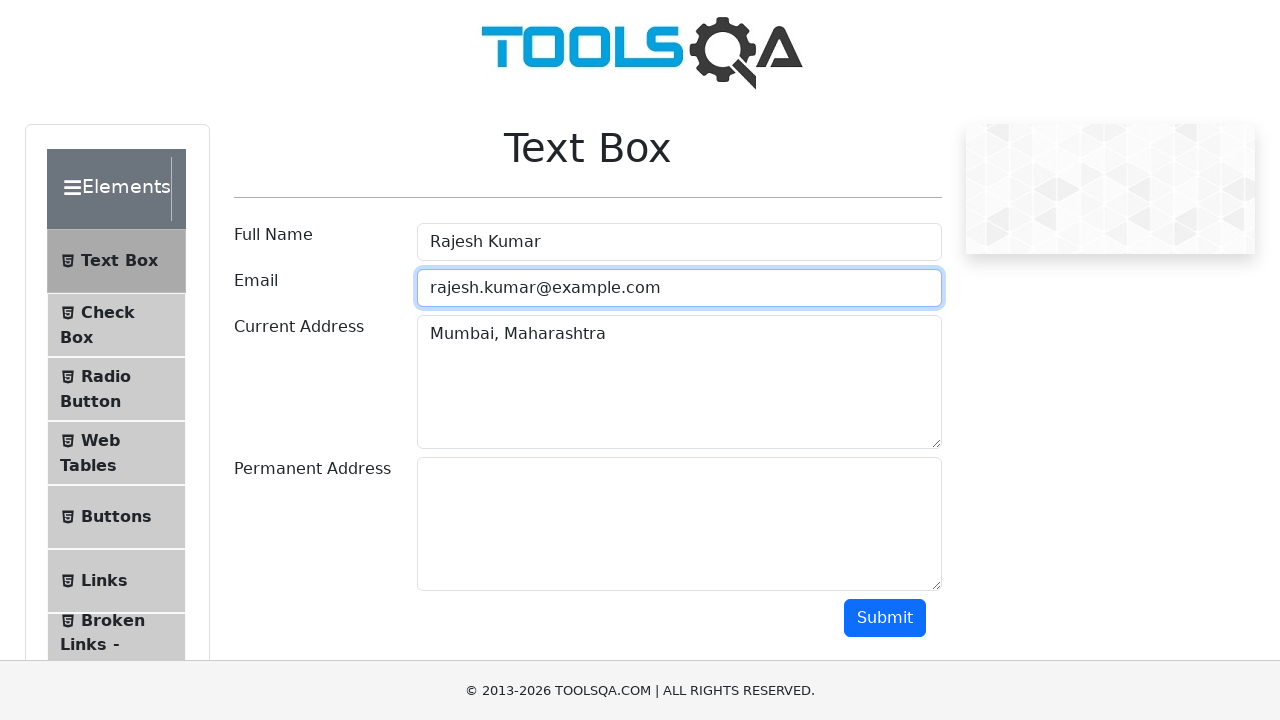

Filled permanent address field with 'Bangalore, Karnataka' on #permanentAddress
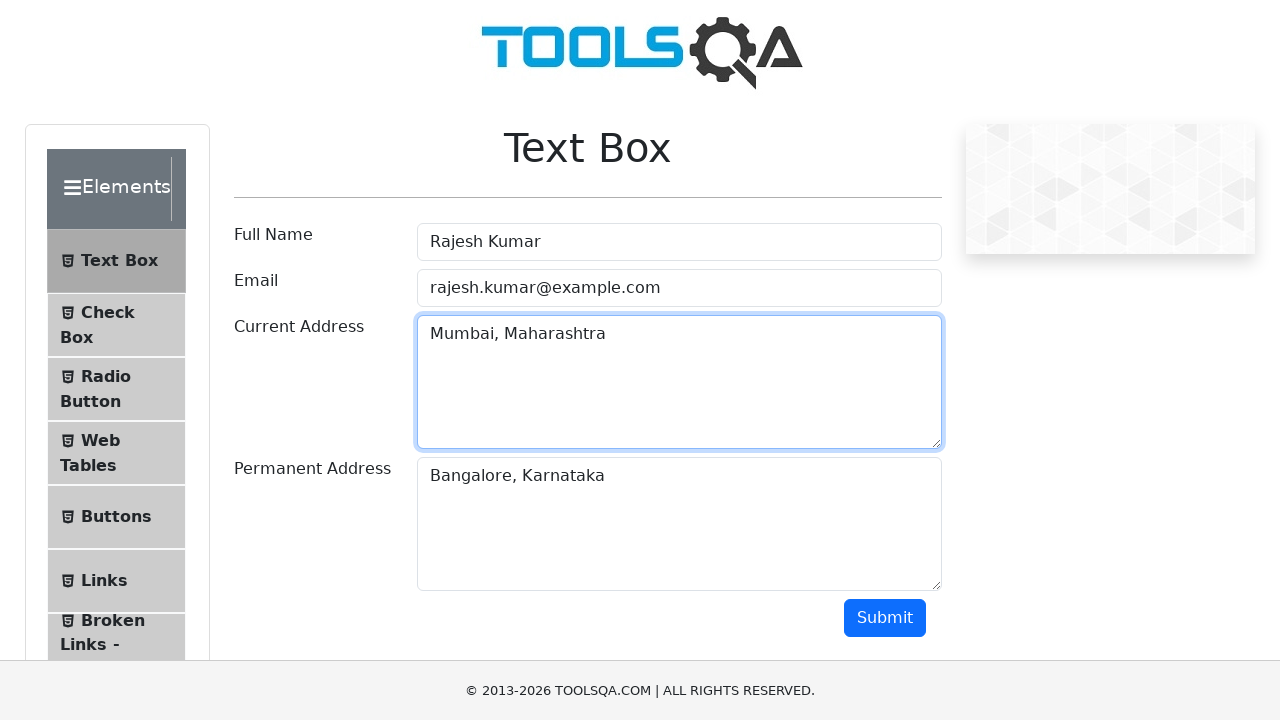

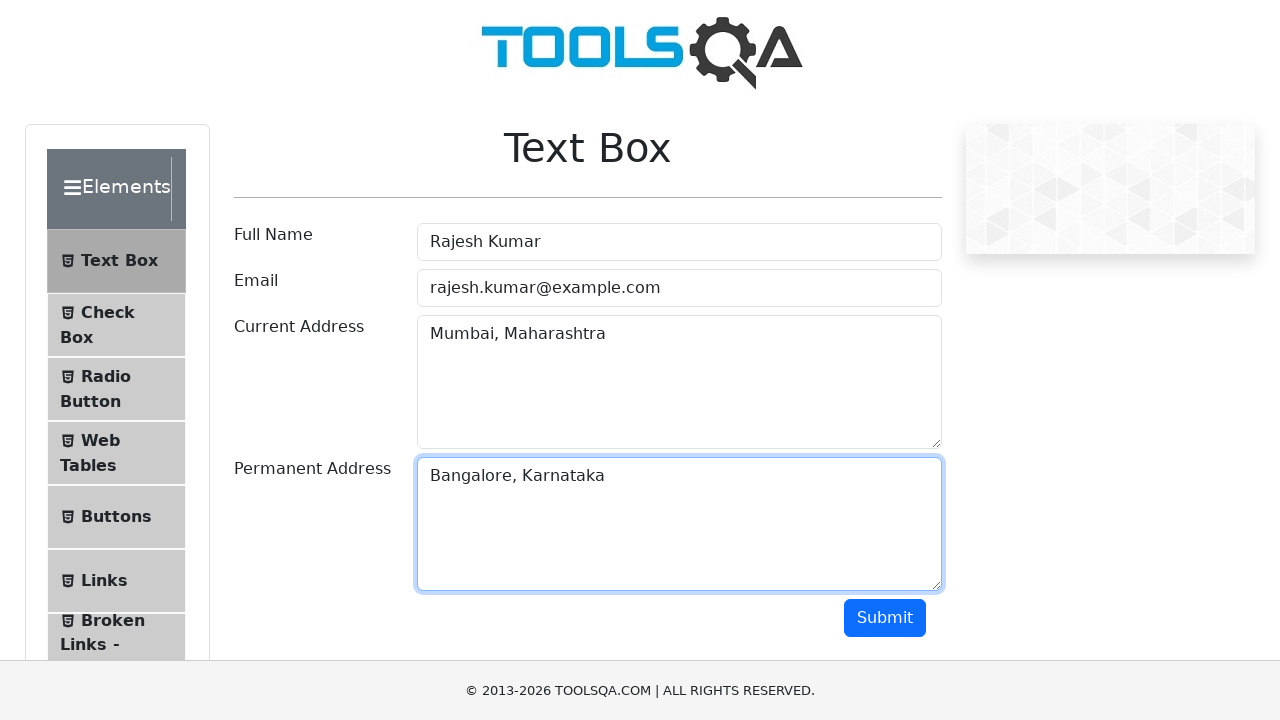